Tests YouTube video interaction on a blog page by scrolling down and pressing space to play the embedded video

Starting URL: https://lennertamas.github.io/blondesite/post/rich-content/

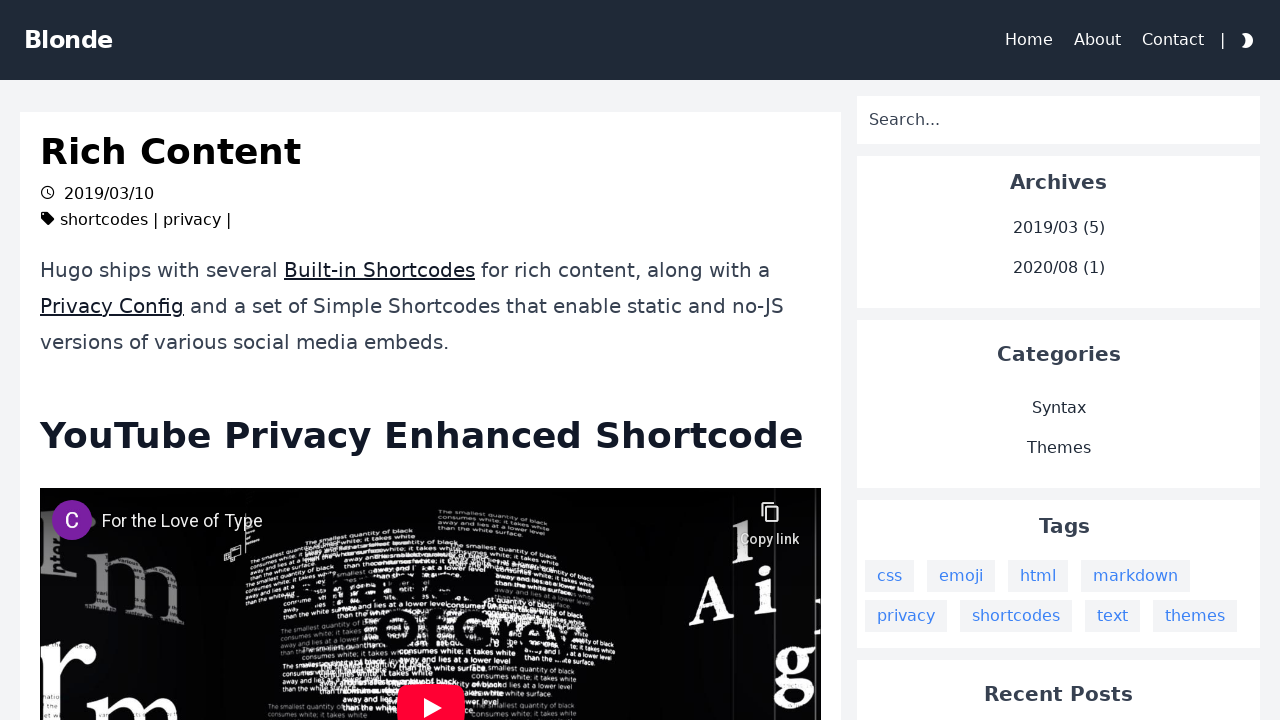

Scrolled down 450 pixels to bring YouTube video into view
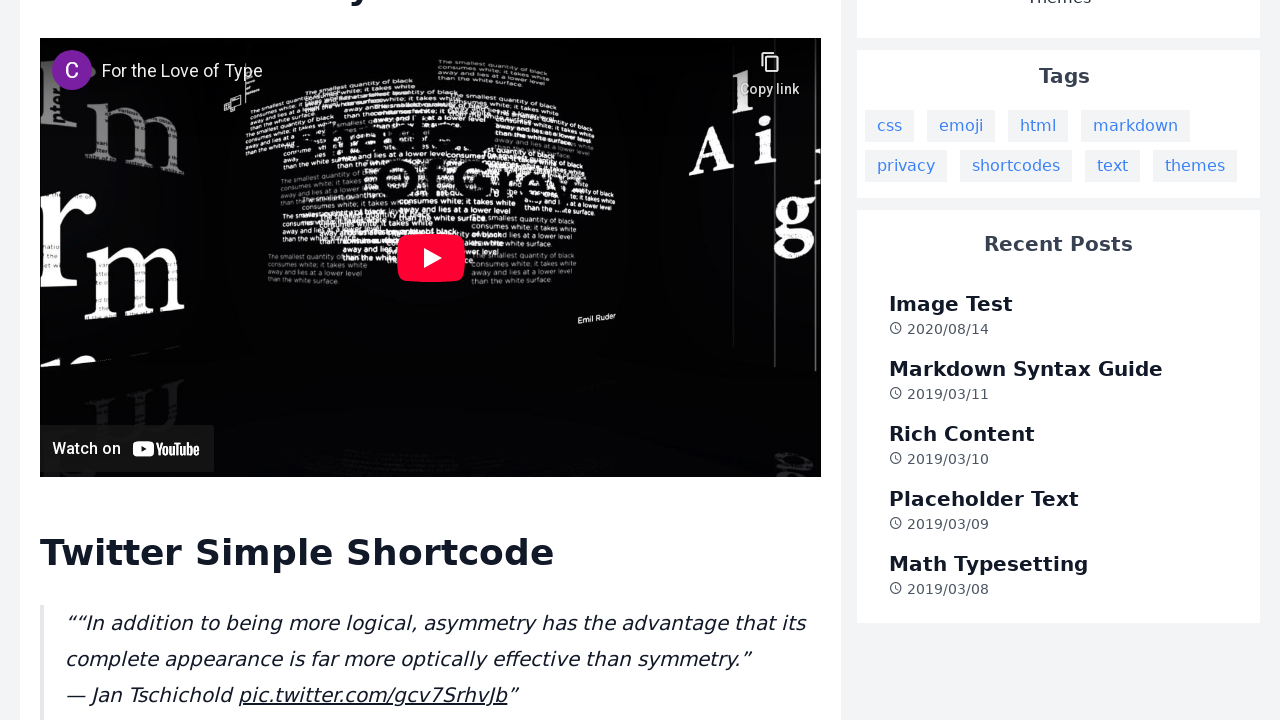

Video element became visible in the DOM
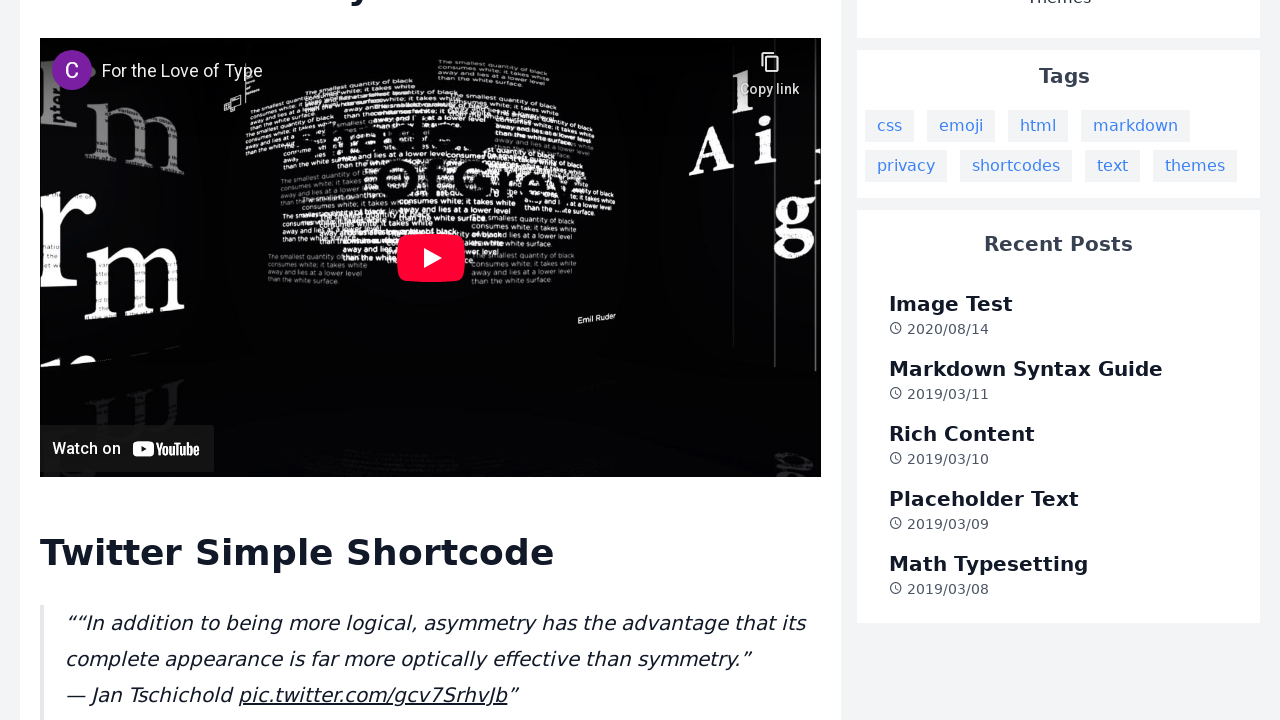

Clicked on the embedded YouTube video at (431, 258) on #content > div > div > div.col-span-3.lg\:col-span-2.dark\:text-white > div:nth-
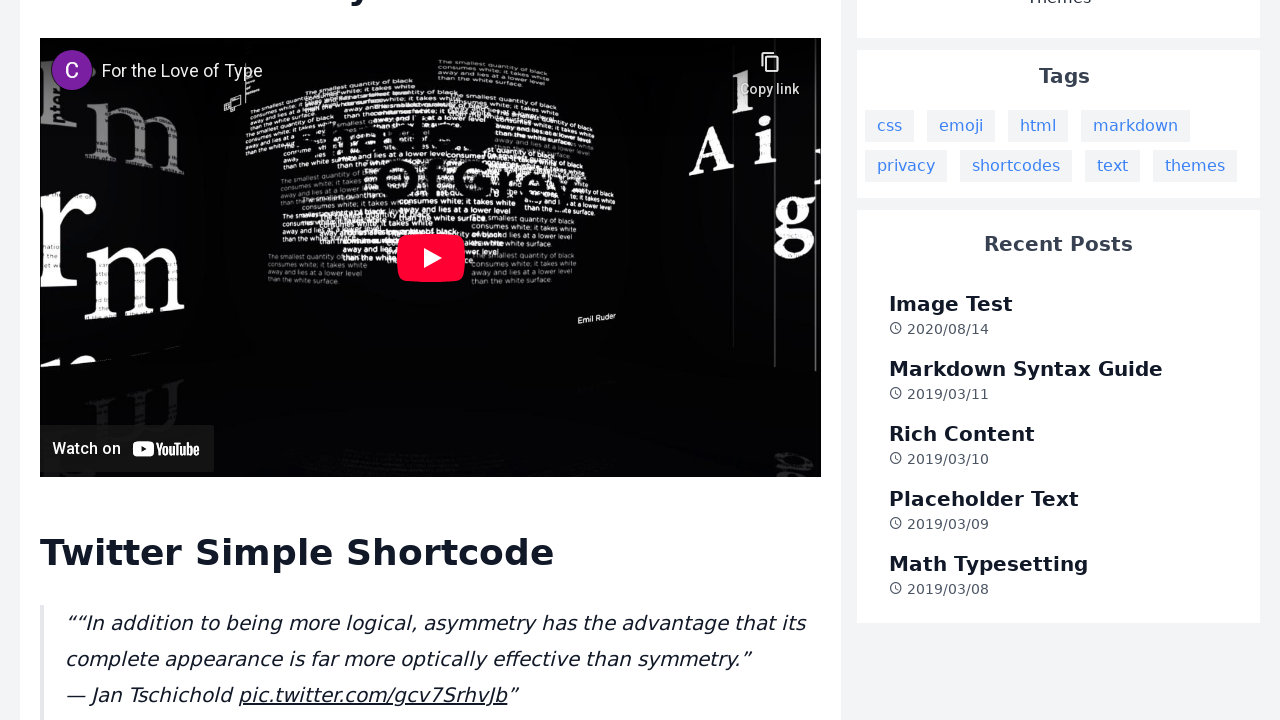

Pressed Space key to play the video
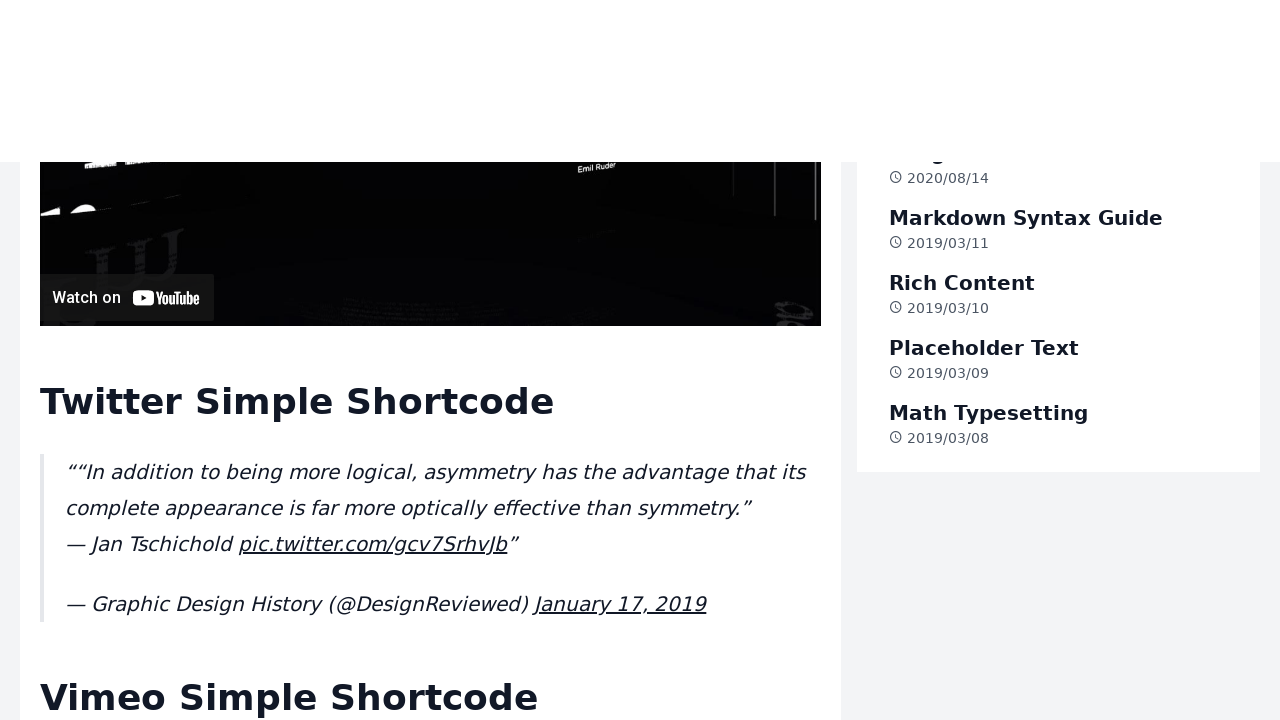

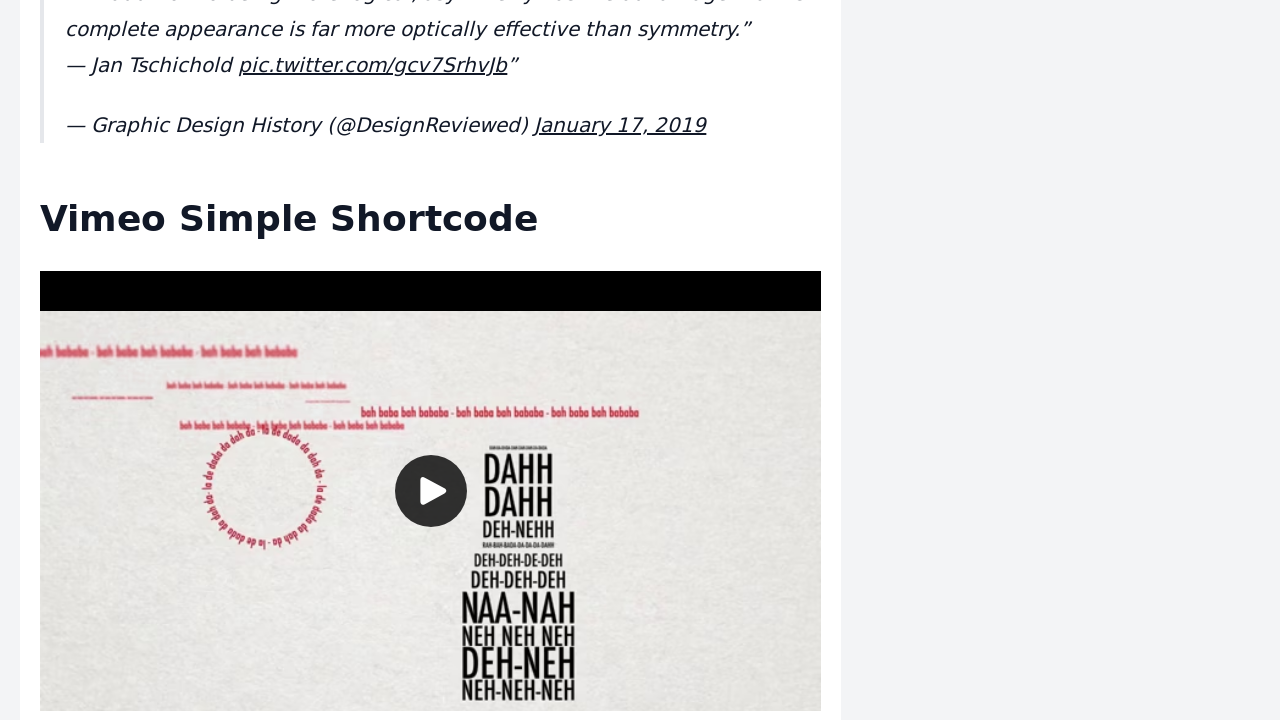